Navigates to obsqurazone.com and verifies that anchor tags and image tags are present on the page

Starting URL: https://www.obsqurazone.com/

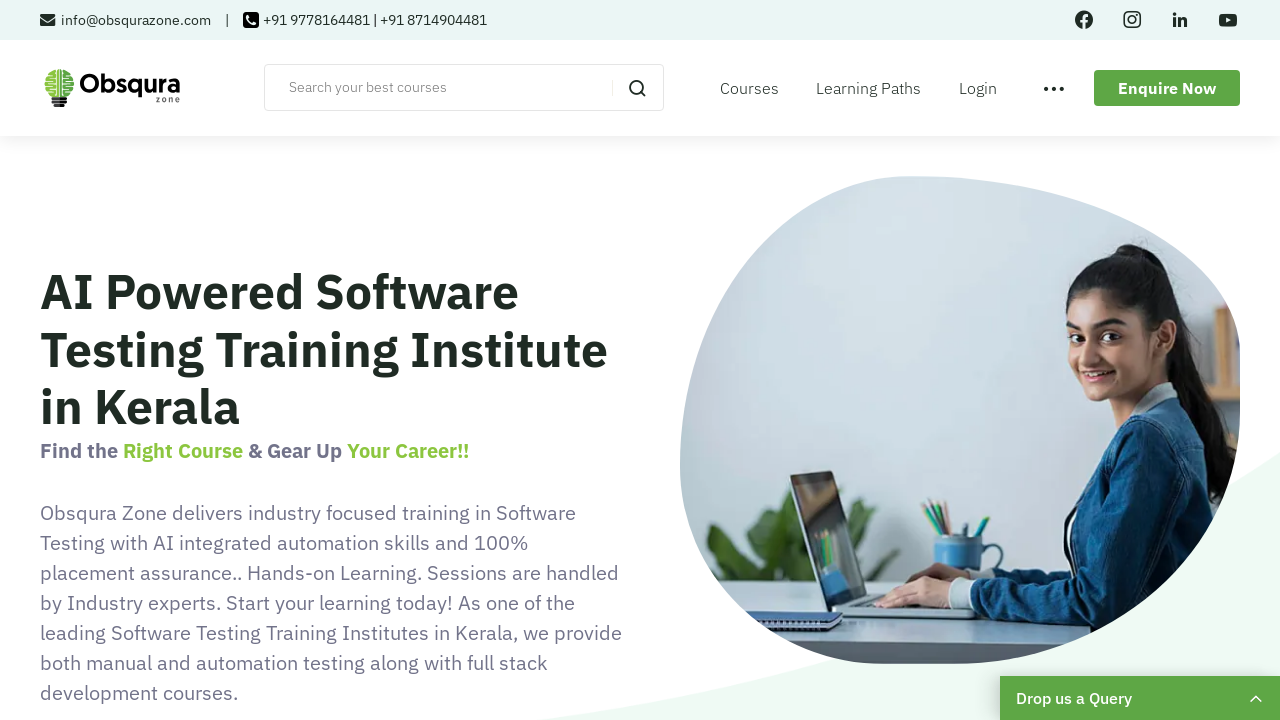

Navigated to https://www.obsqurazone.com/
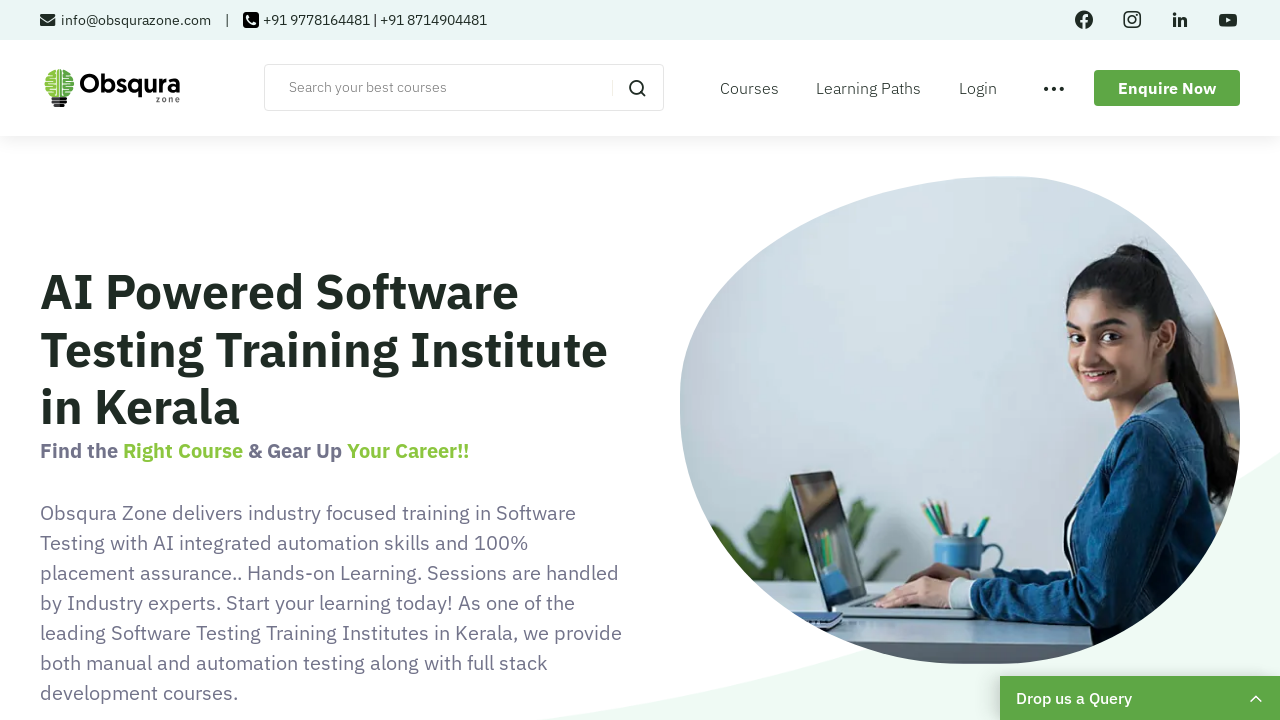

Page fully loaded (domcontentloaded event fired)
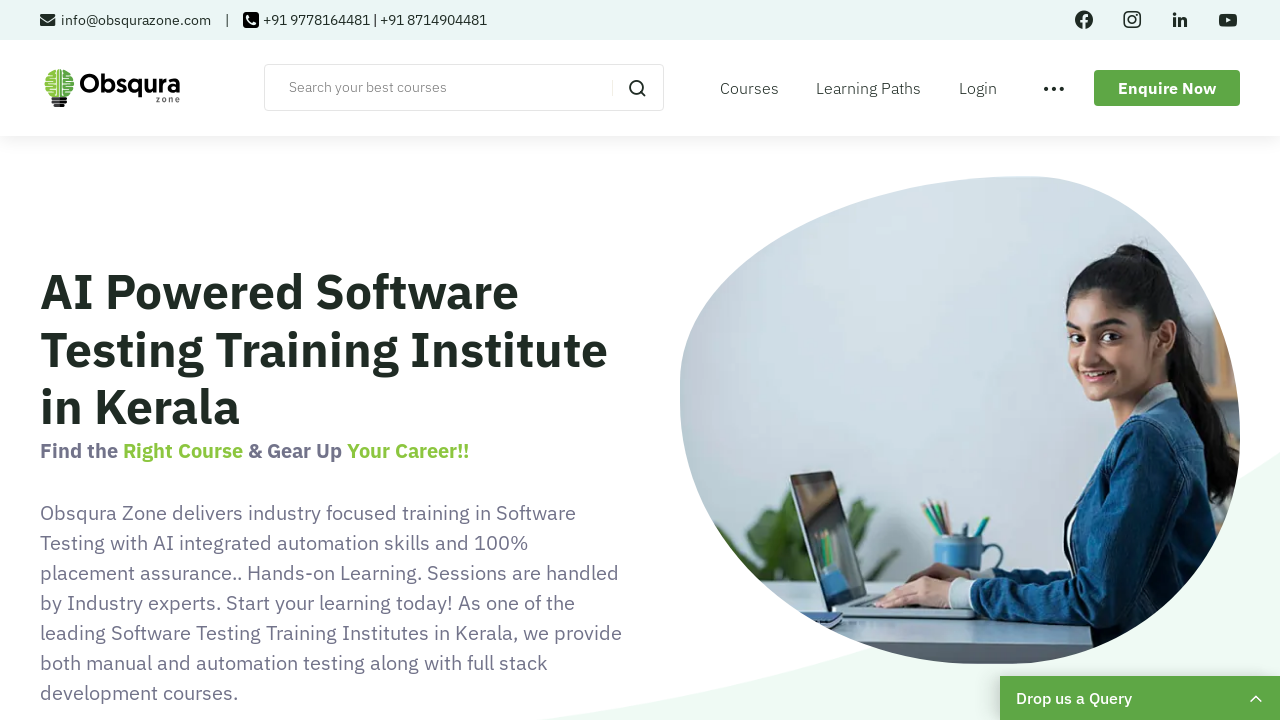

Found 544 anchor tags on the page
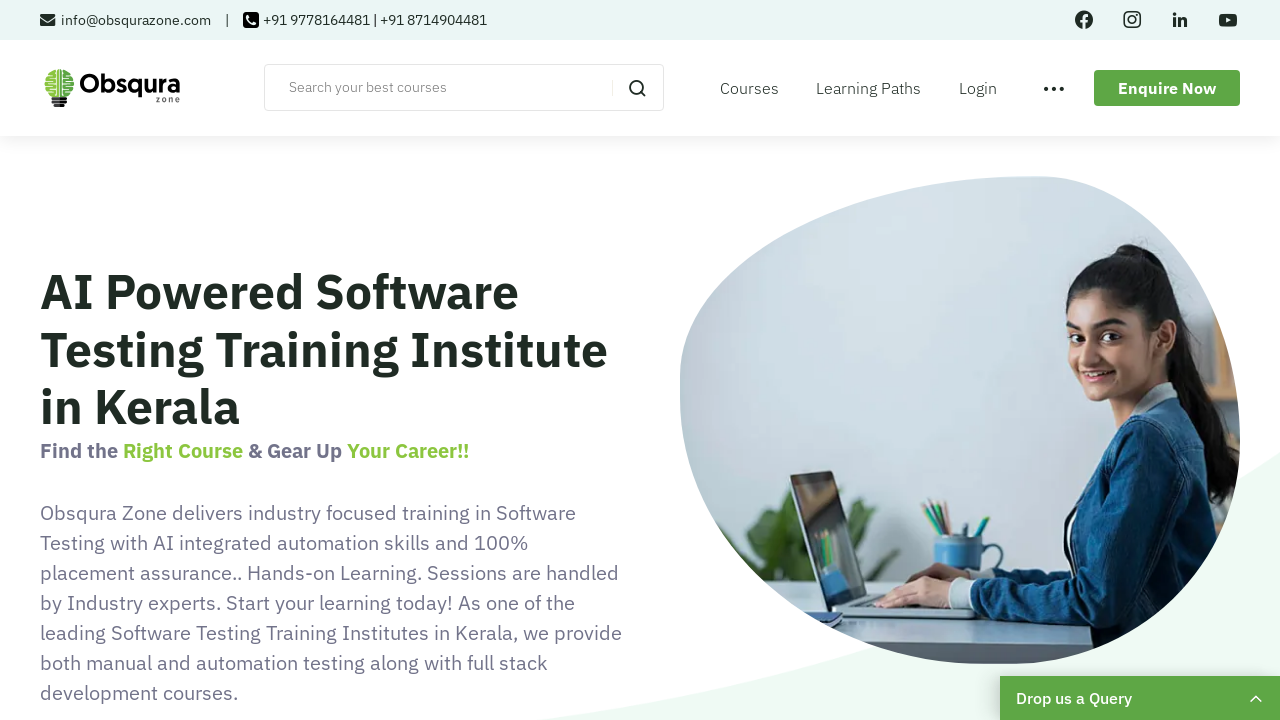

Verified that anchor tags are present on the page
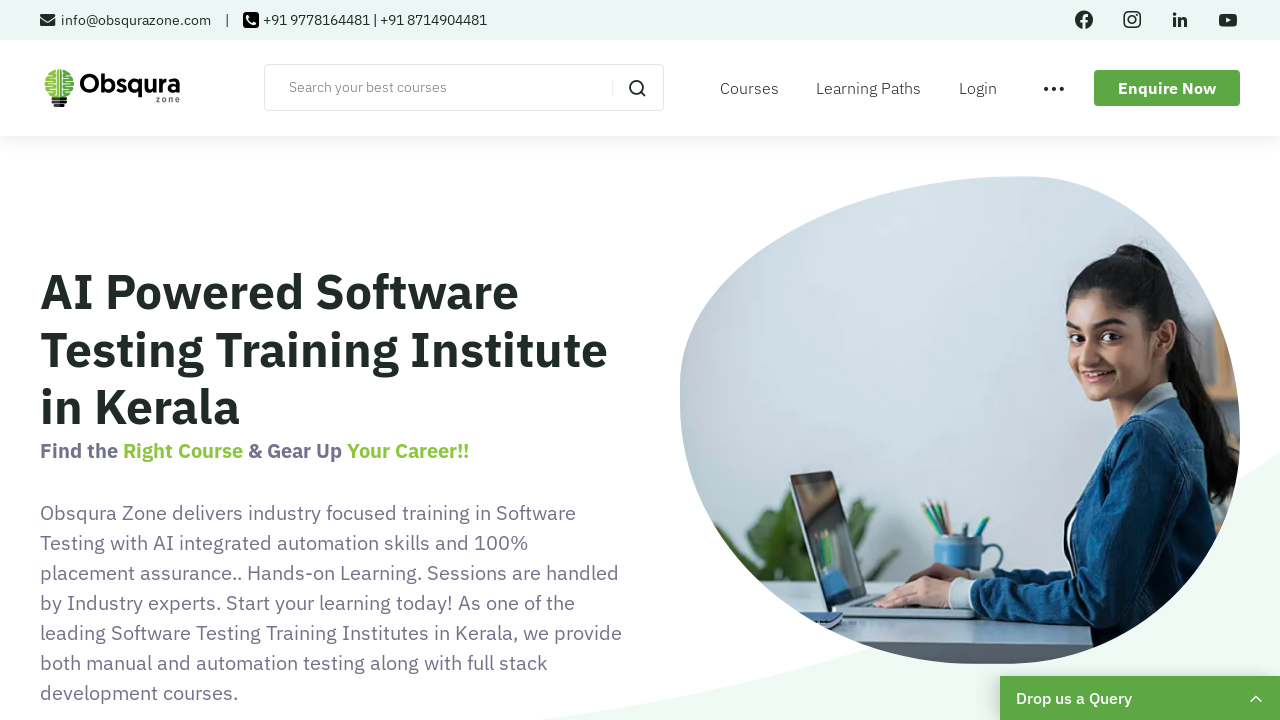

Found 513 image tags on the page
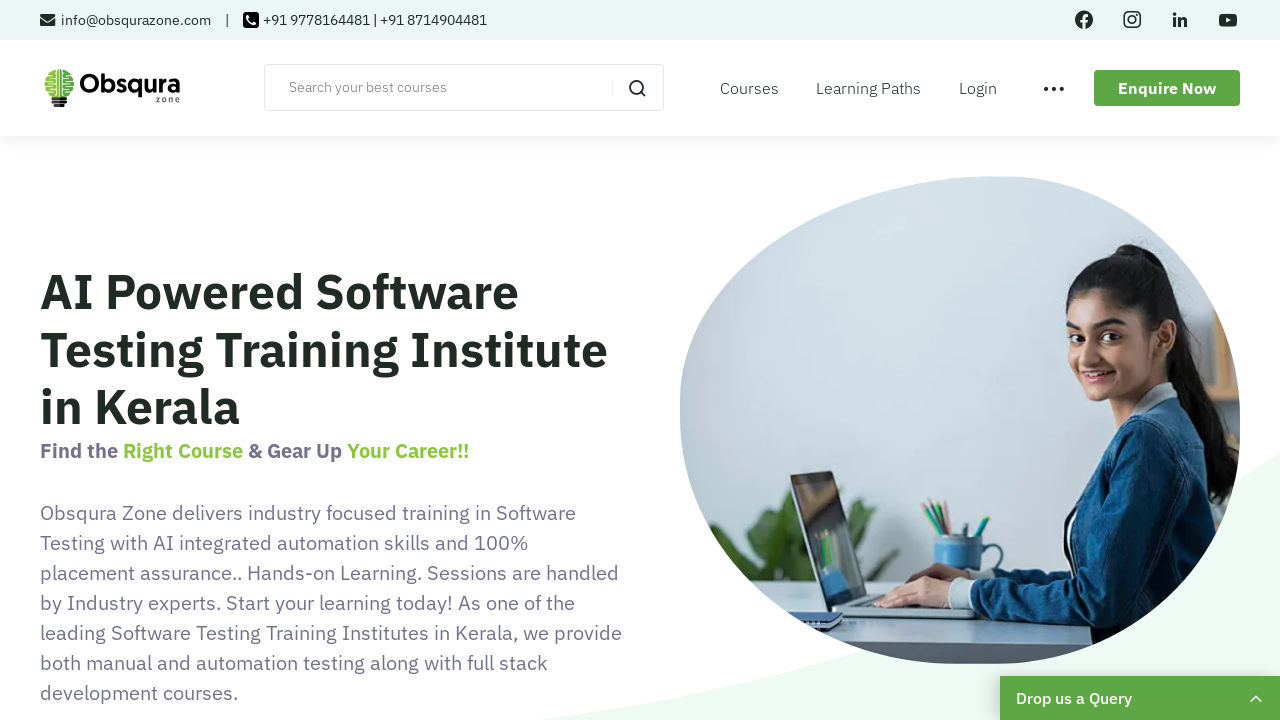

Verified that image tags are present on the page
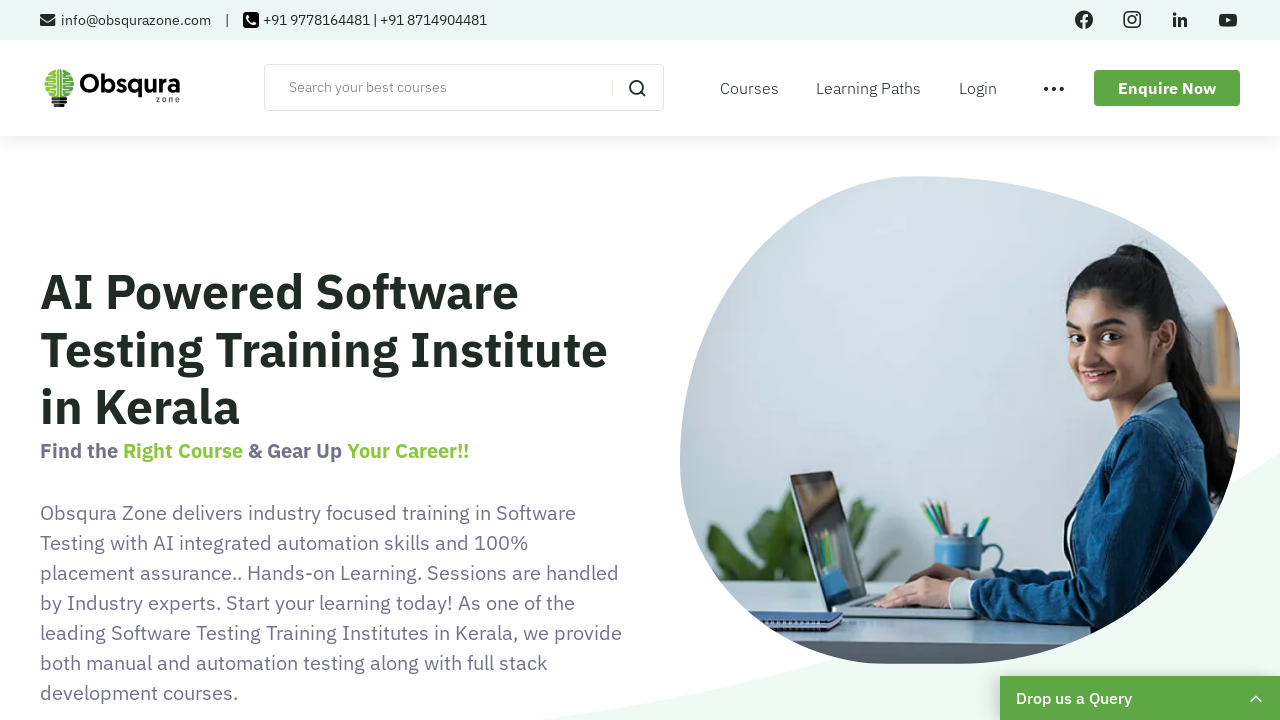

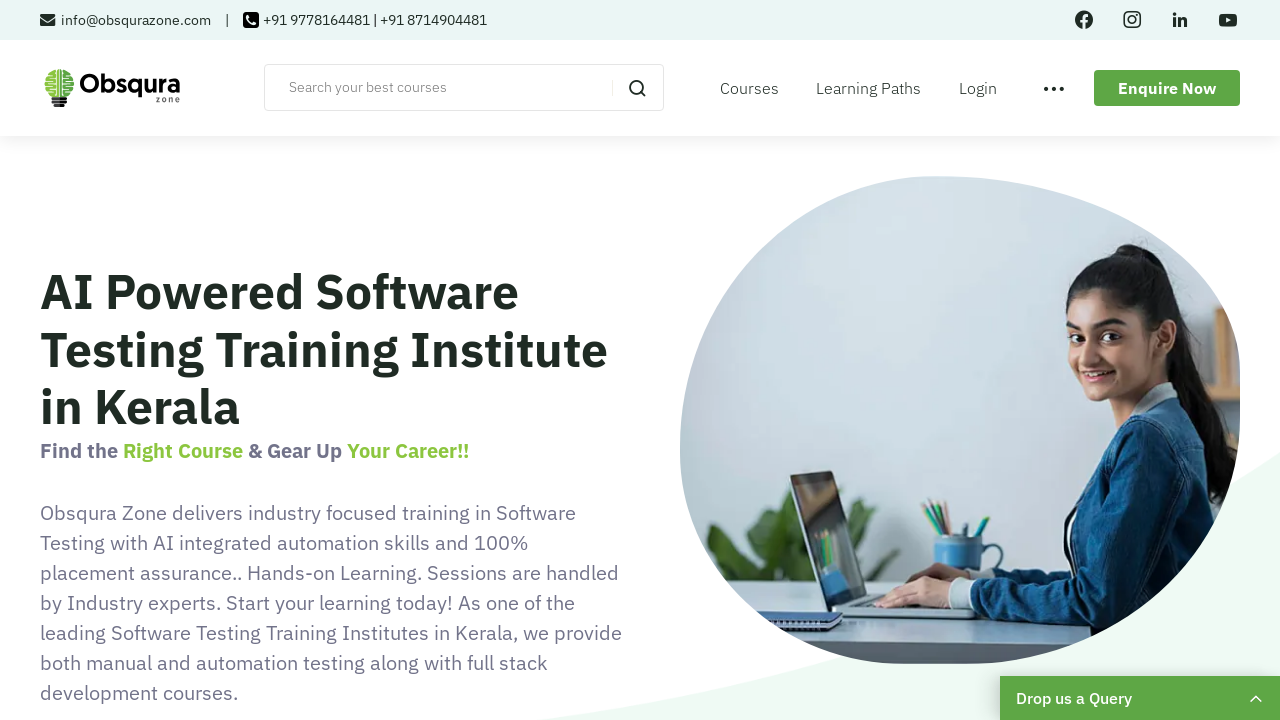